Tests dropdown functionality by selecting an option by its value attribute

Starting URL: http://the-internet.herokuapp.com/

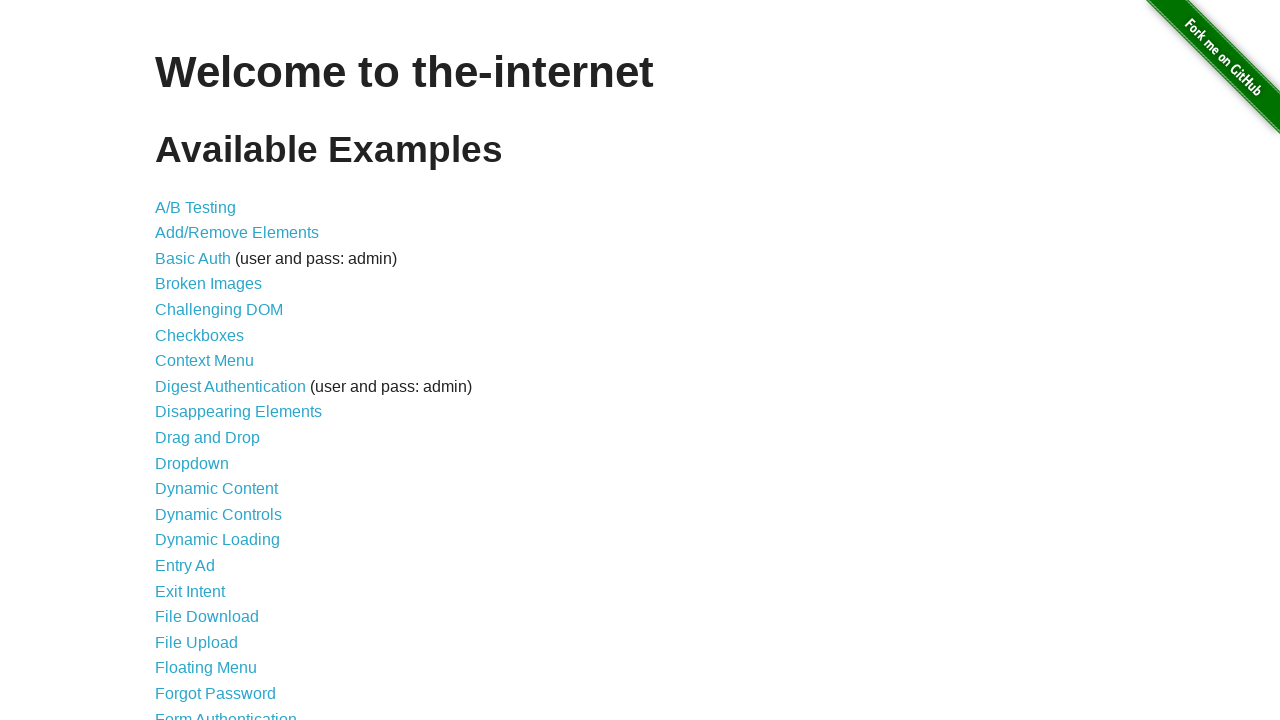

Clicked on Dropdown link at (192, 463) on a[href="/dropdown"]
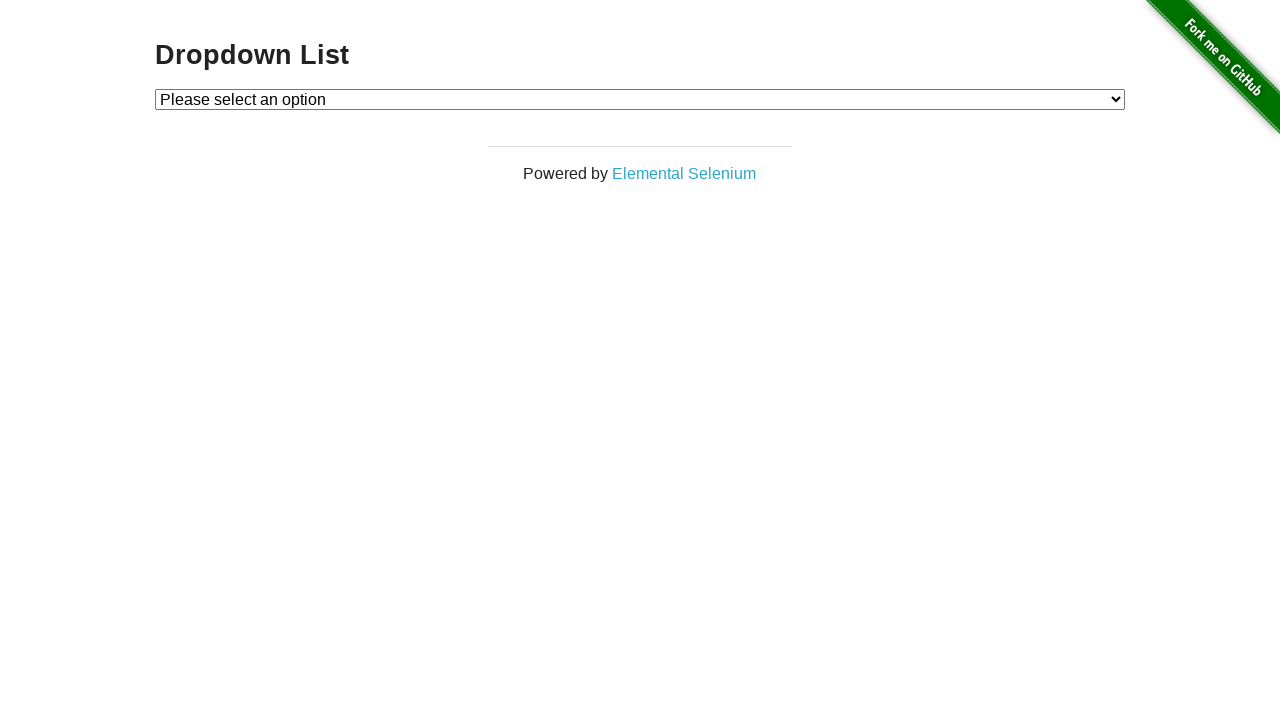

Selected Option 2 from dropdown by value attribute on #dropdown
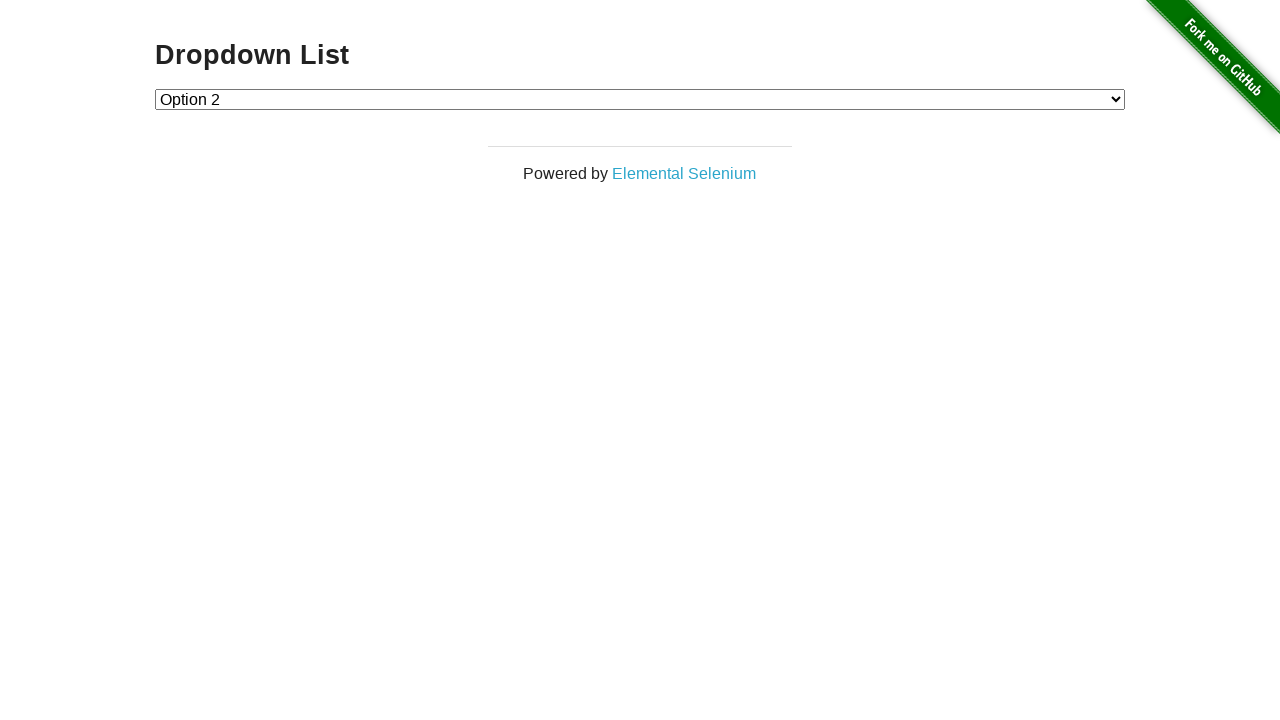

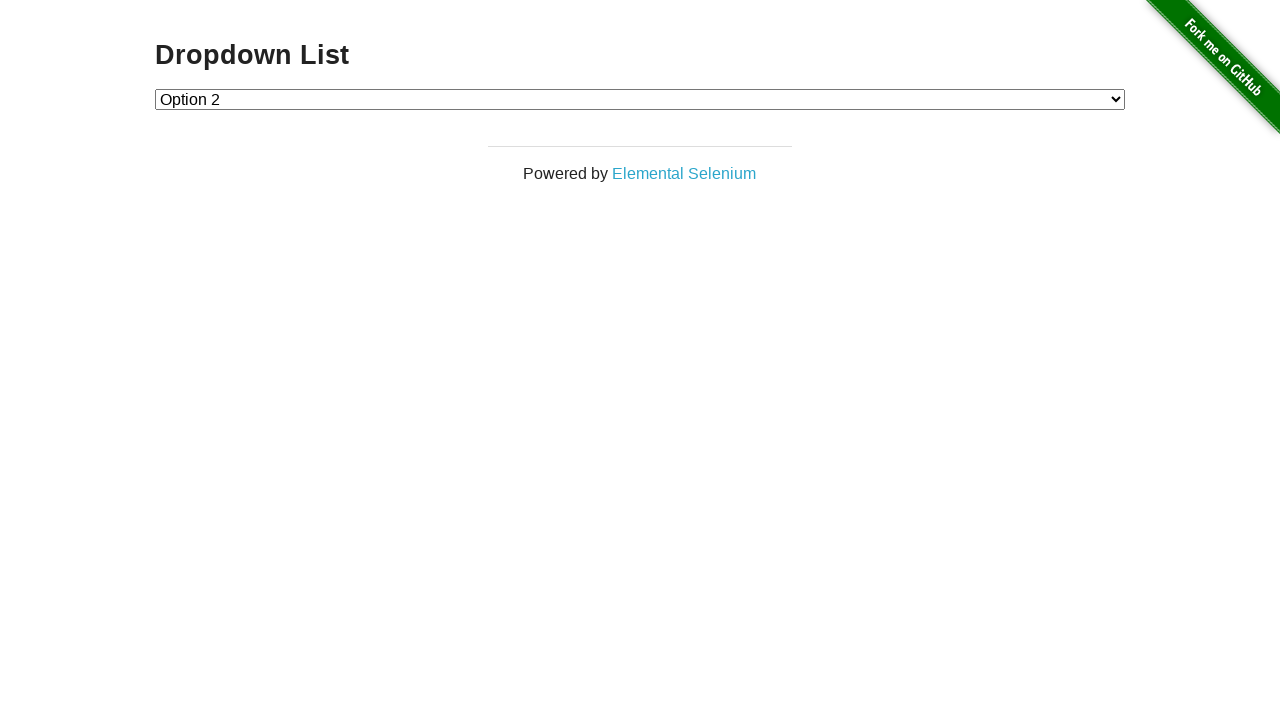